Navigates to Hepsiburada website and verifies that specific links are present on the page by finding them using link text and partial link text

Starting URL: https://www.hepsiburada.com/

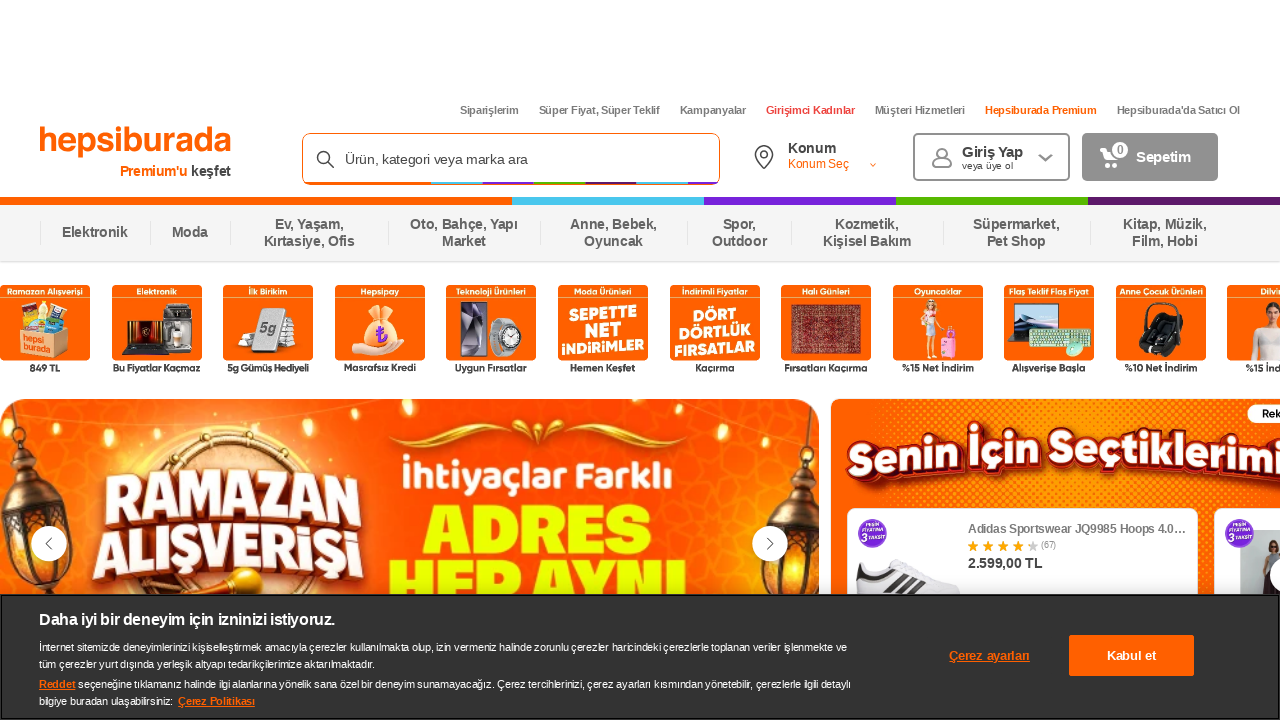

Located 'Siparişlerim' link on the page
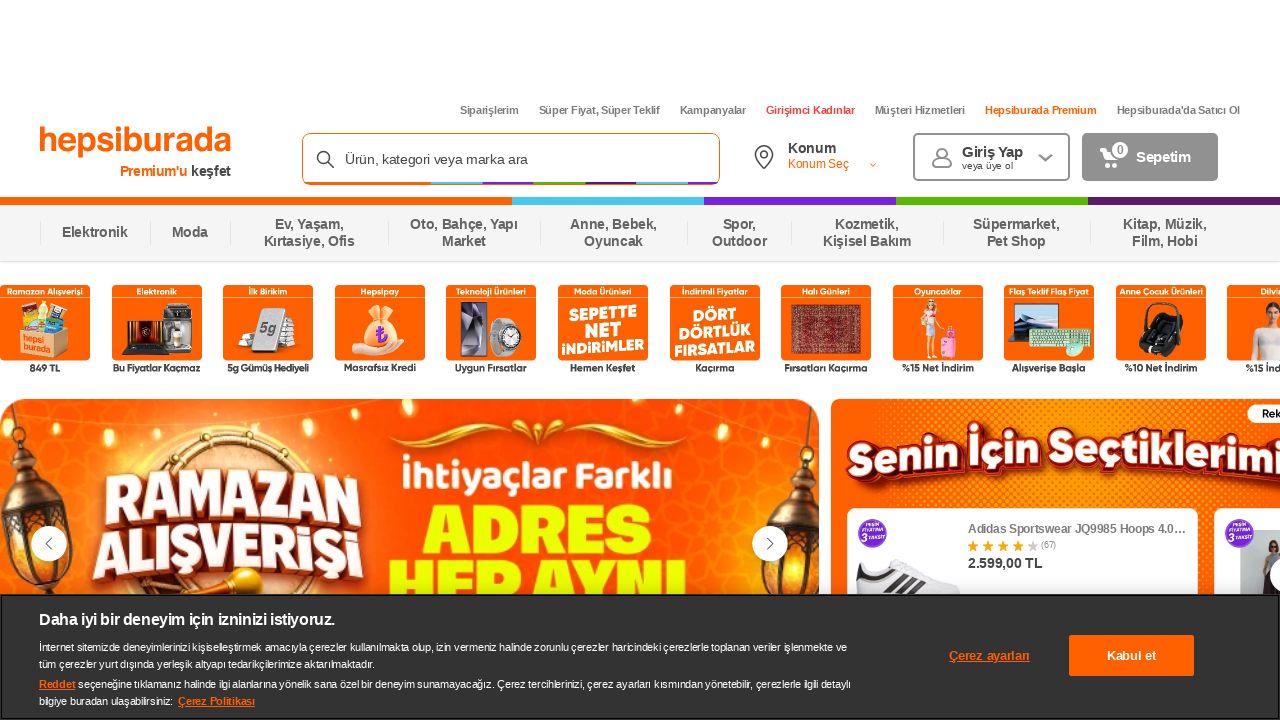

Verified that 'Siparişlerim' link is visible
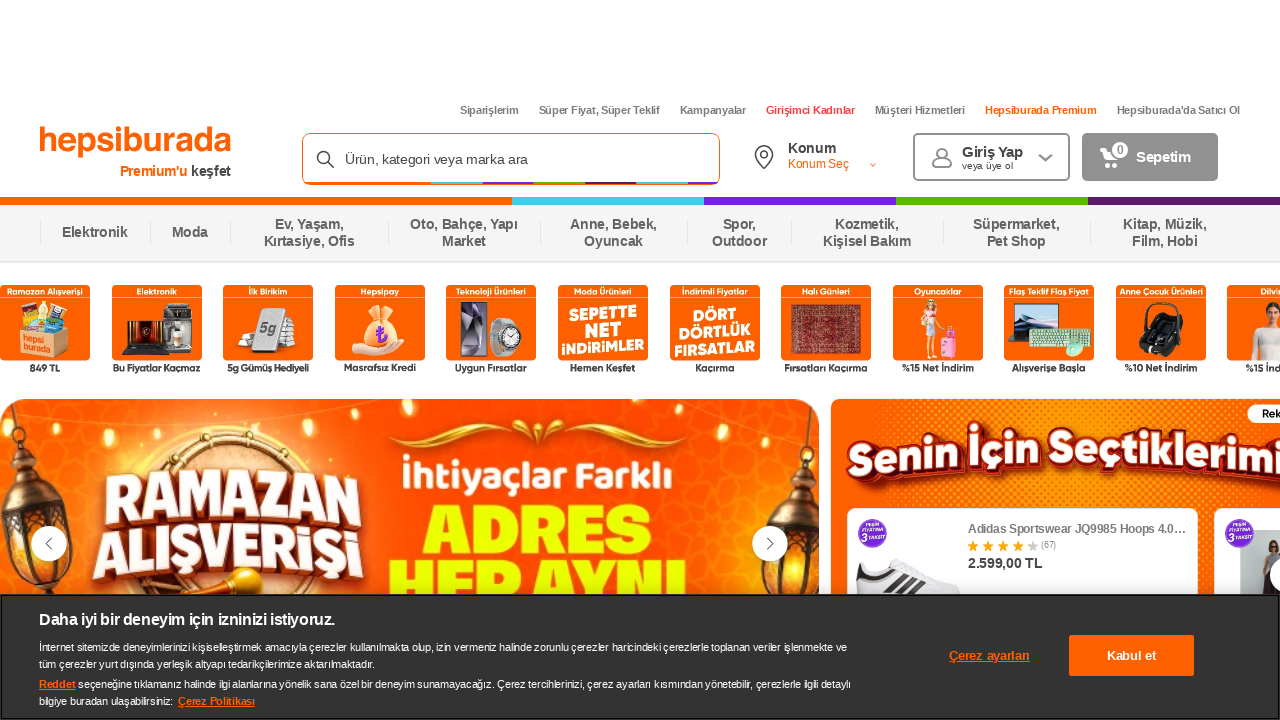

Retrieved href attribute from 'Siparişlerim' link
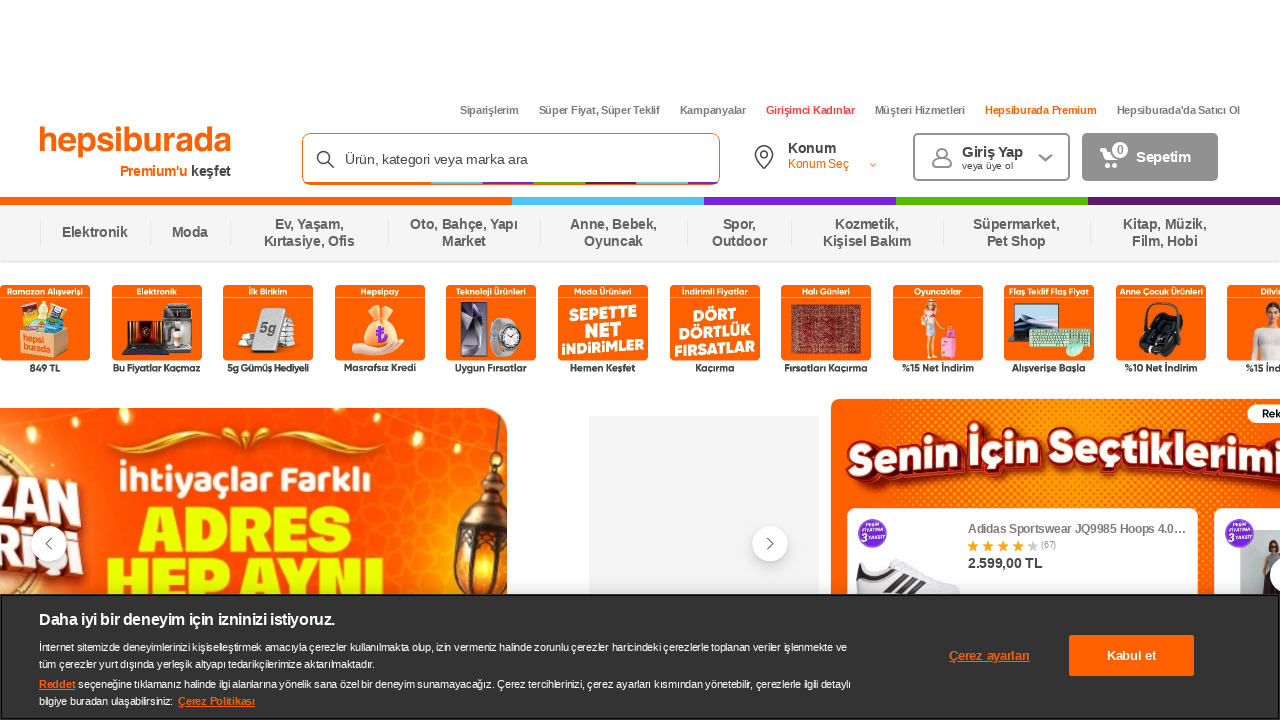

Retrieved title attribute from 'Siparişlerim' link
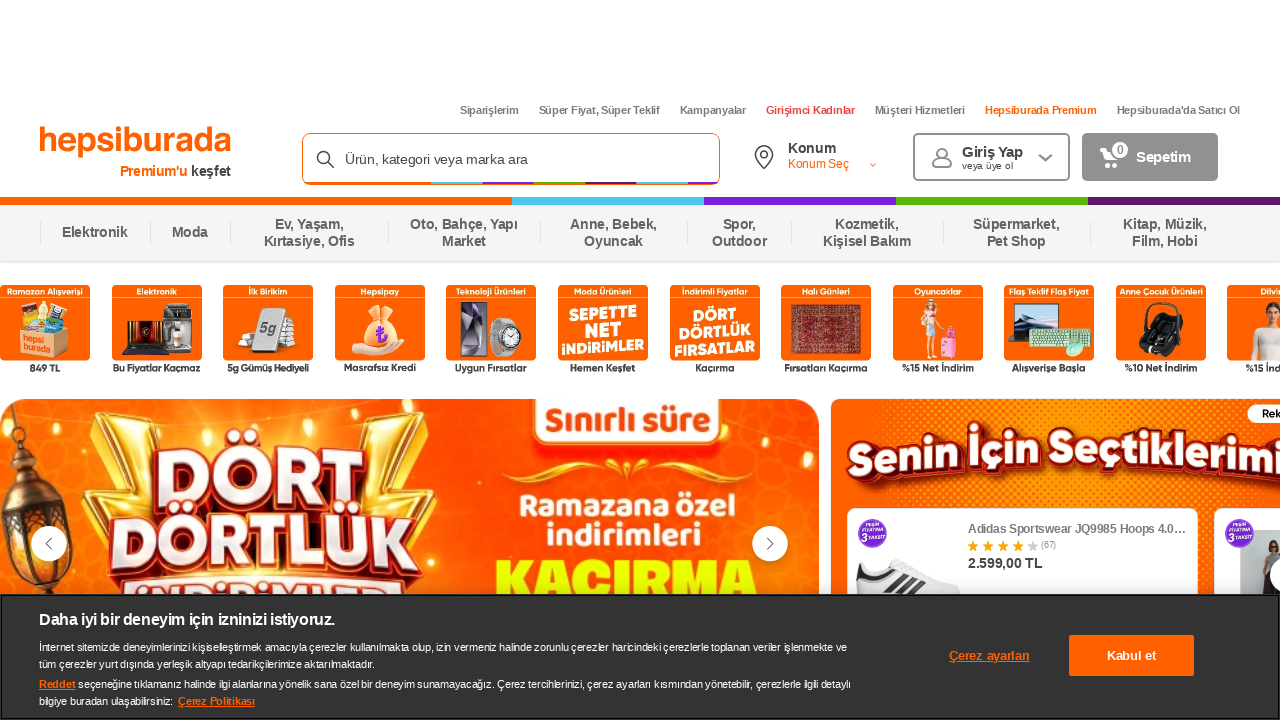

Retrieved rel attribute from 'Siparişlerim' link
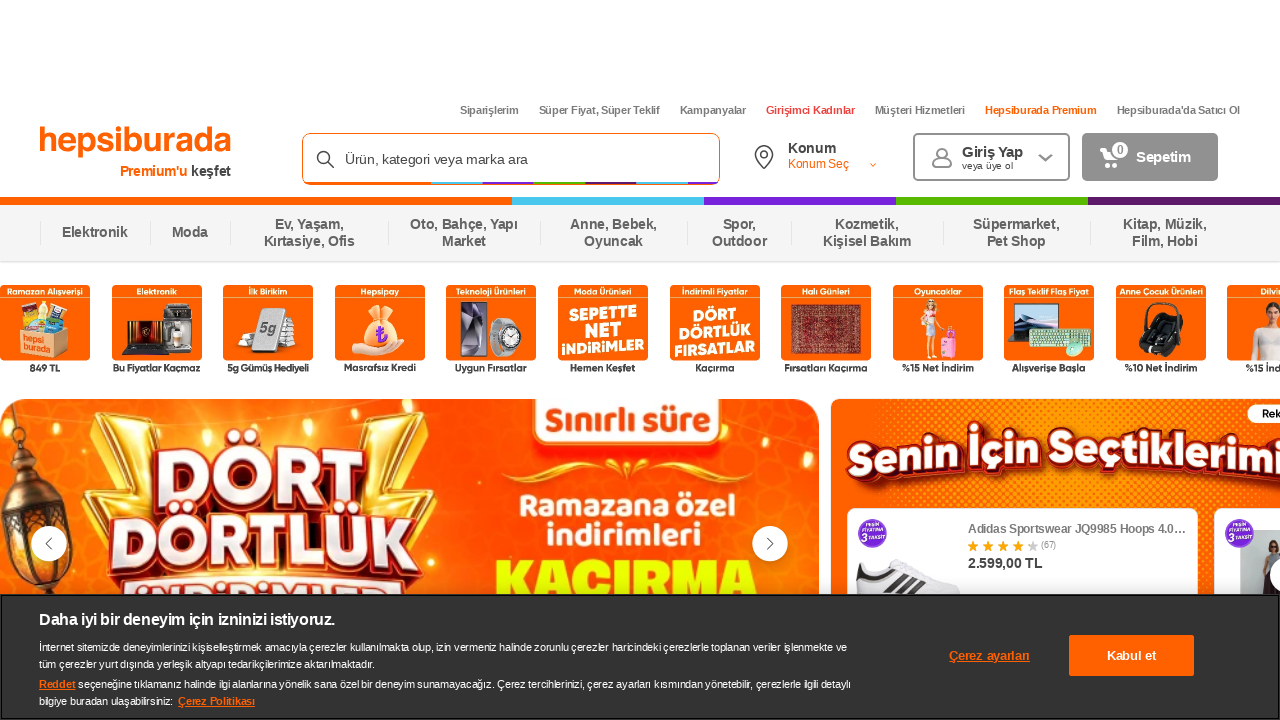

Located 'Süper Fiyat' link on the page
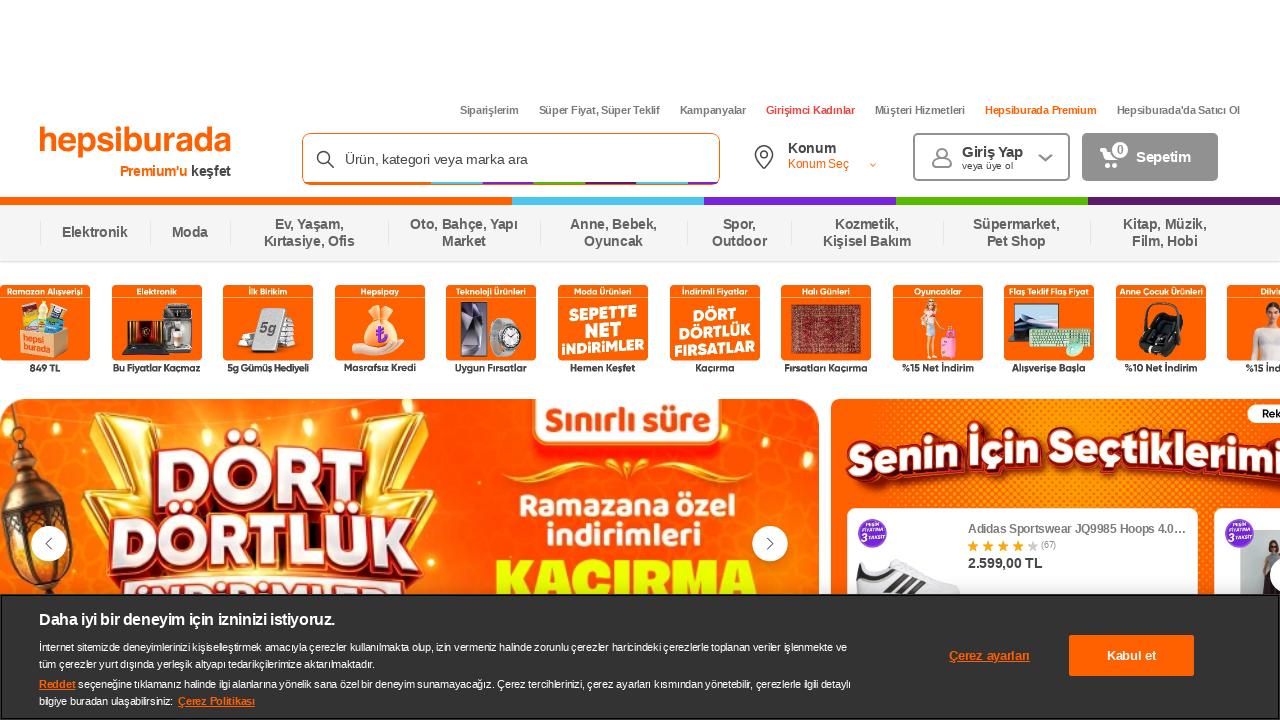

Verified that 'Süper Fiyat' link is visible
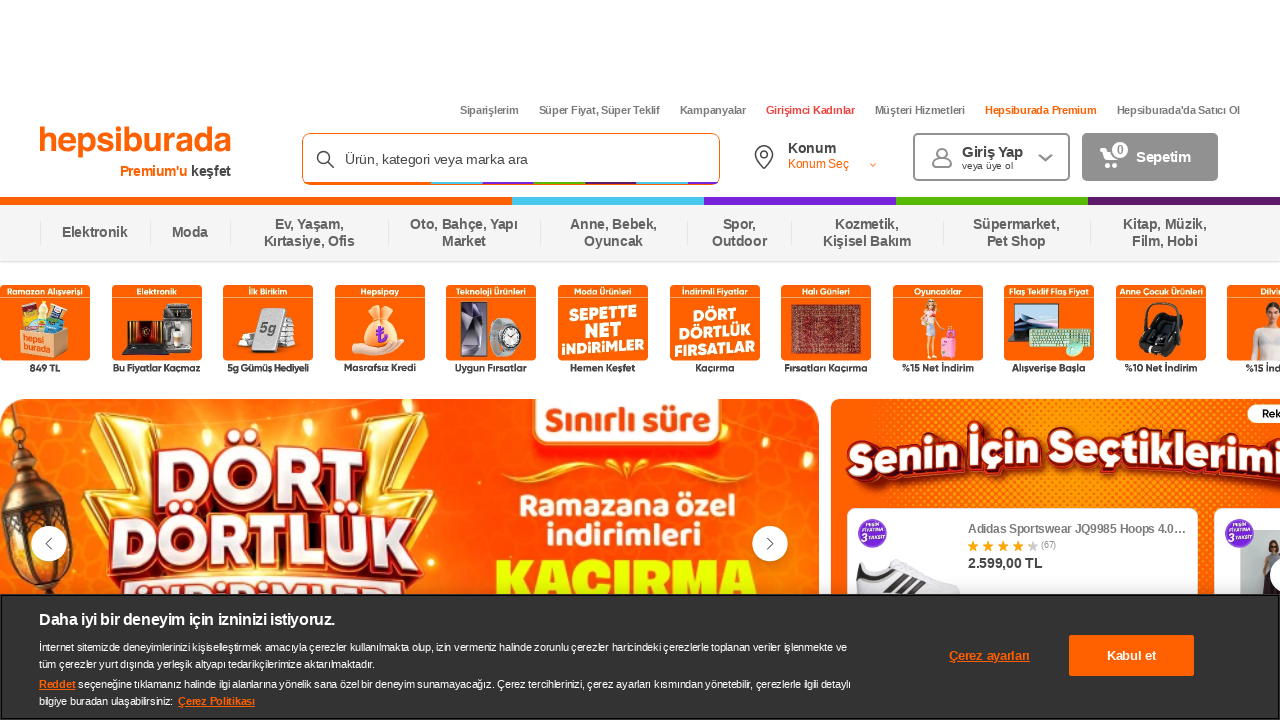

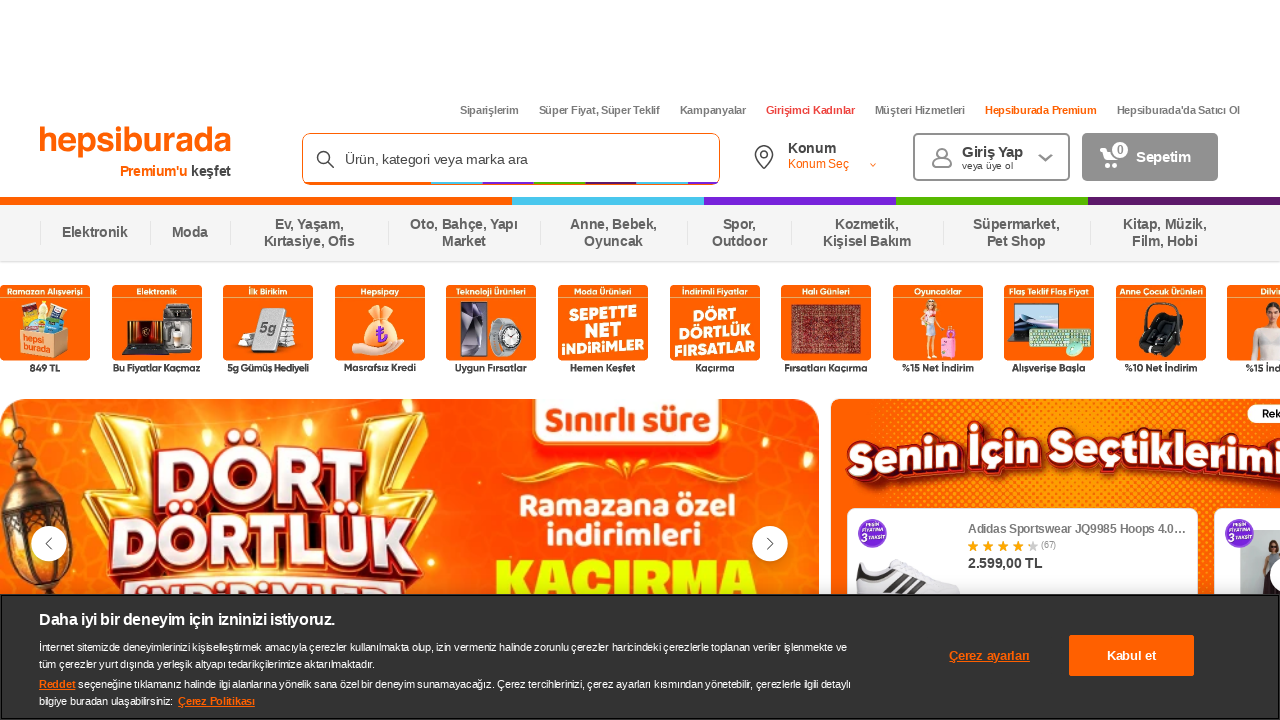